Tests drag and drop functionality by dragging an element and dropping it onto a droppable target area

Starting URL: https://crossbrowsertesting.github.io/drag-and-drop.html

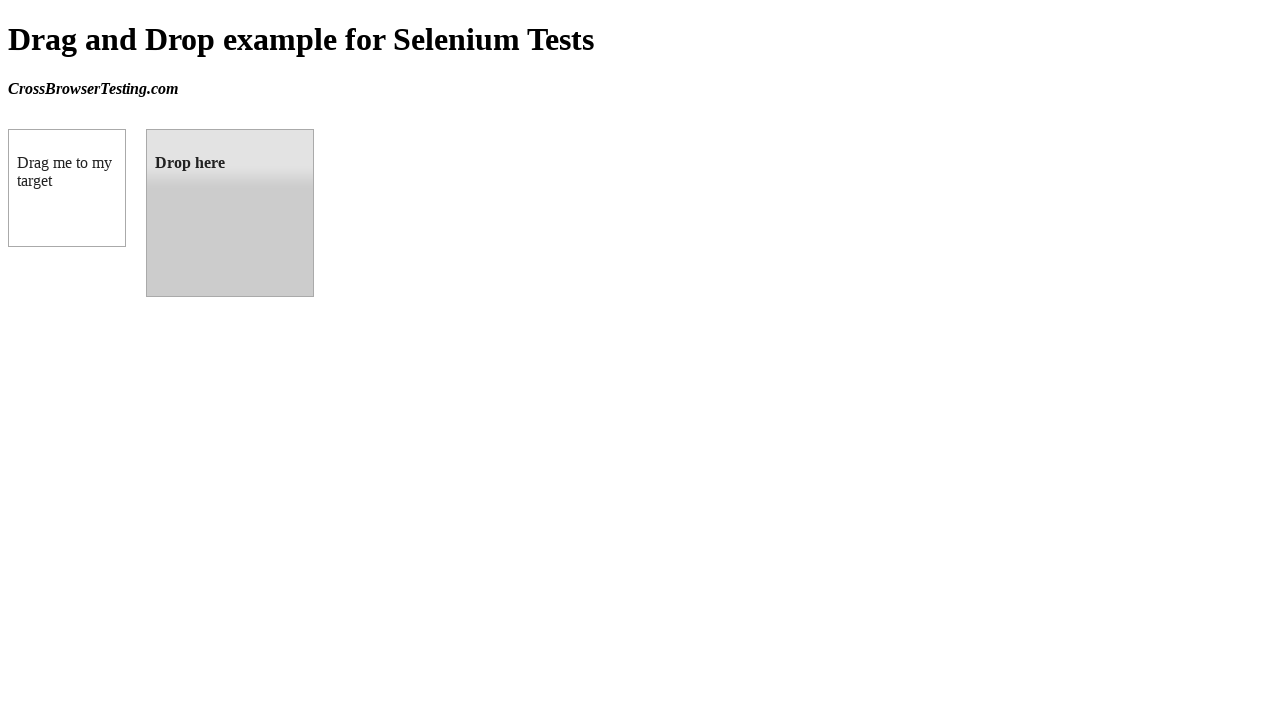

Waited for draggable element to be visible
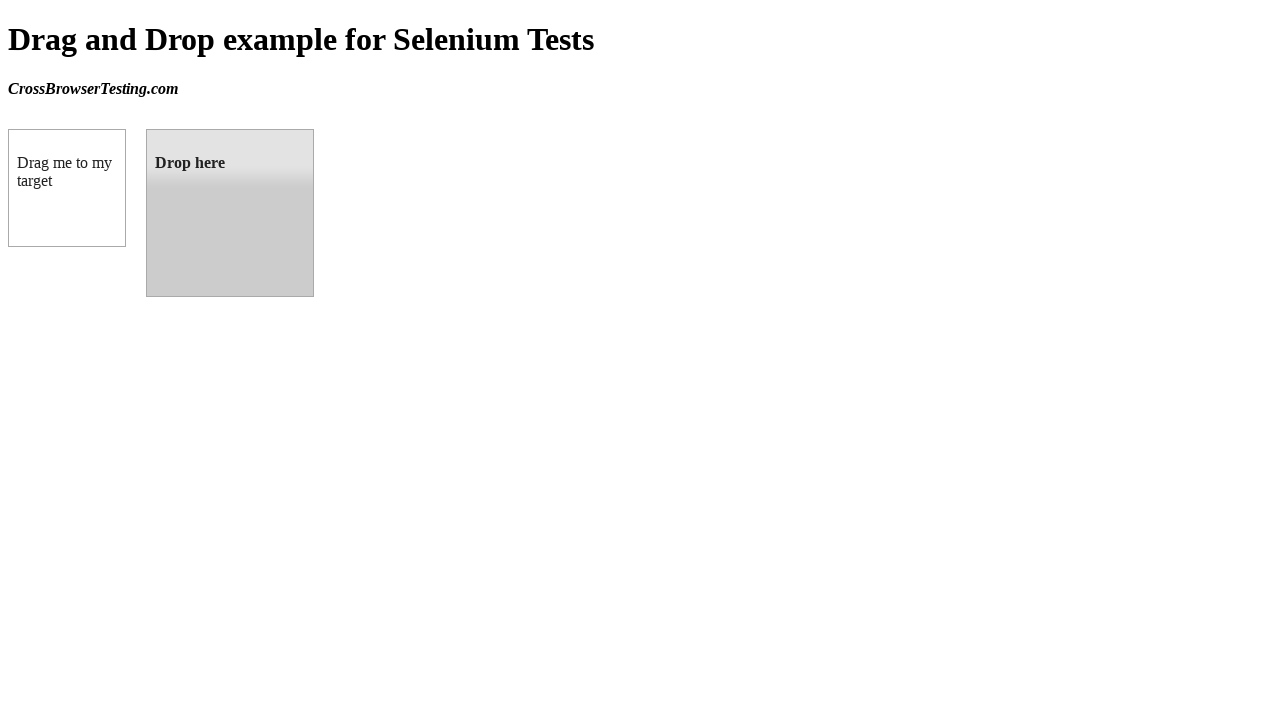

Waited for droppable target area to be visible
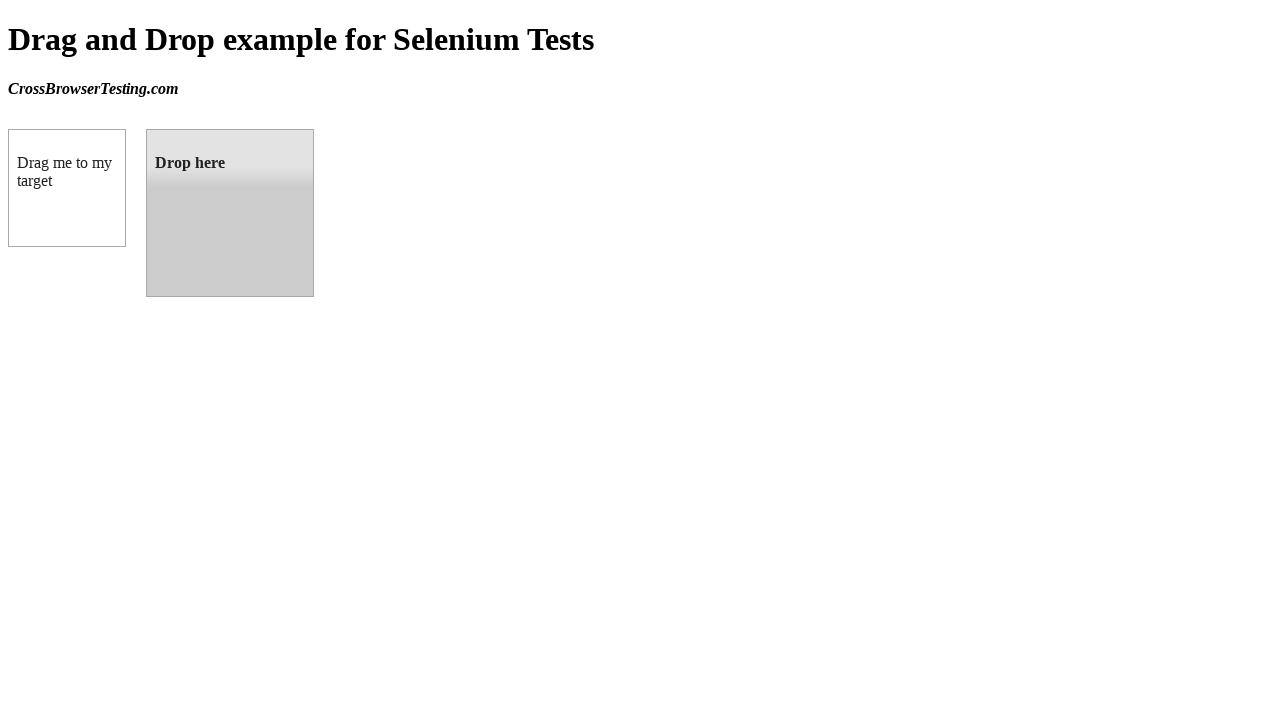

Located the draggable element
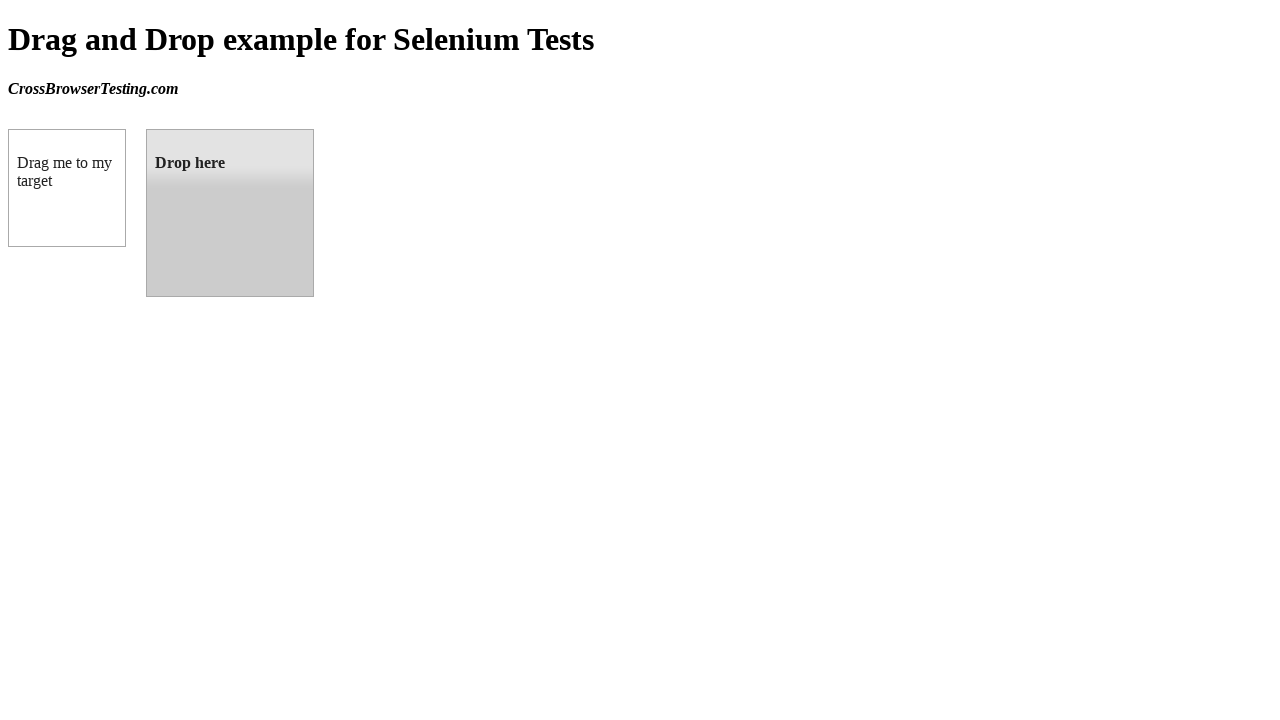

Located the droppable target area
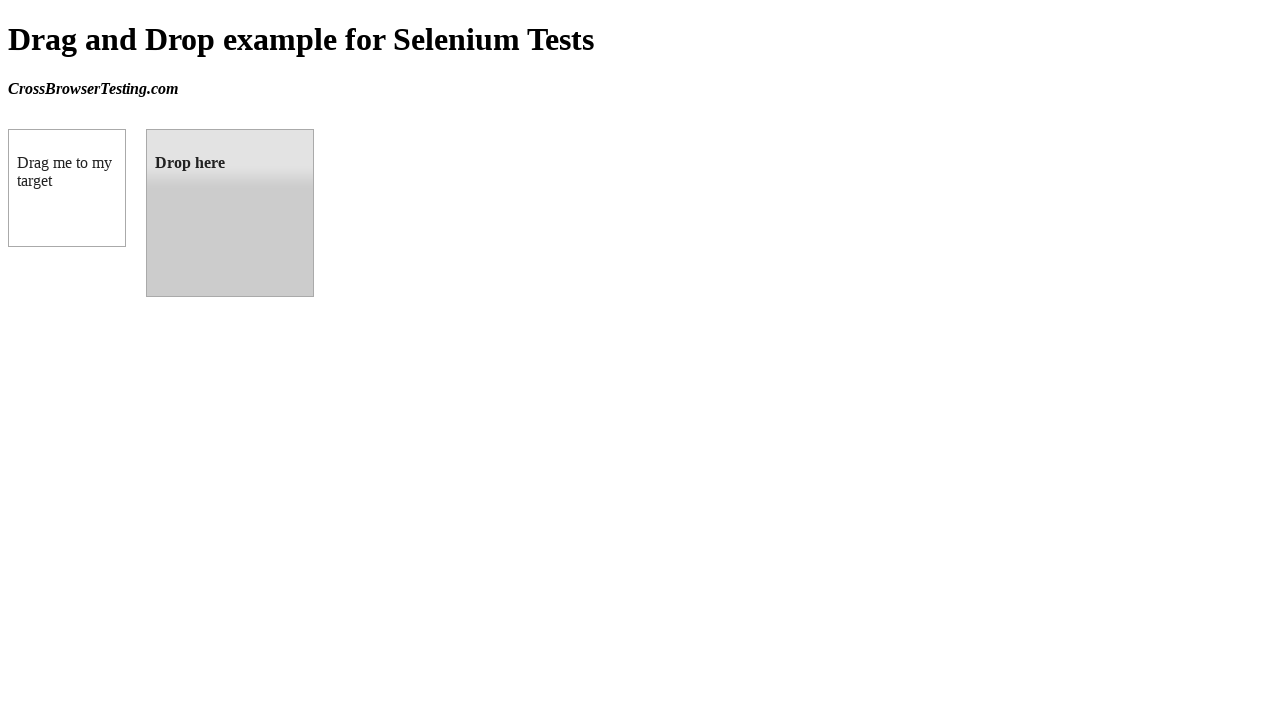

Dragged element from draggable source to droppable target at (230, 213)
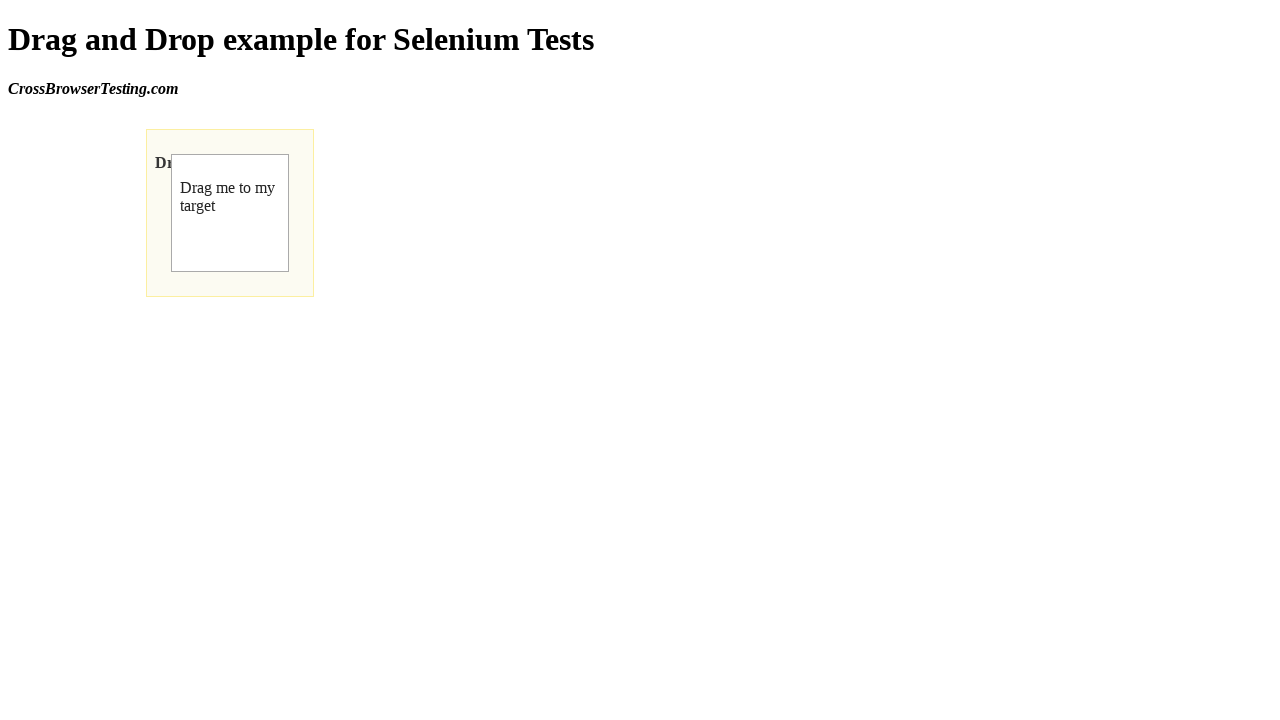

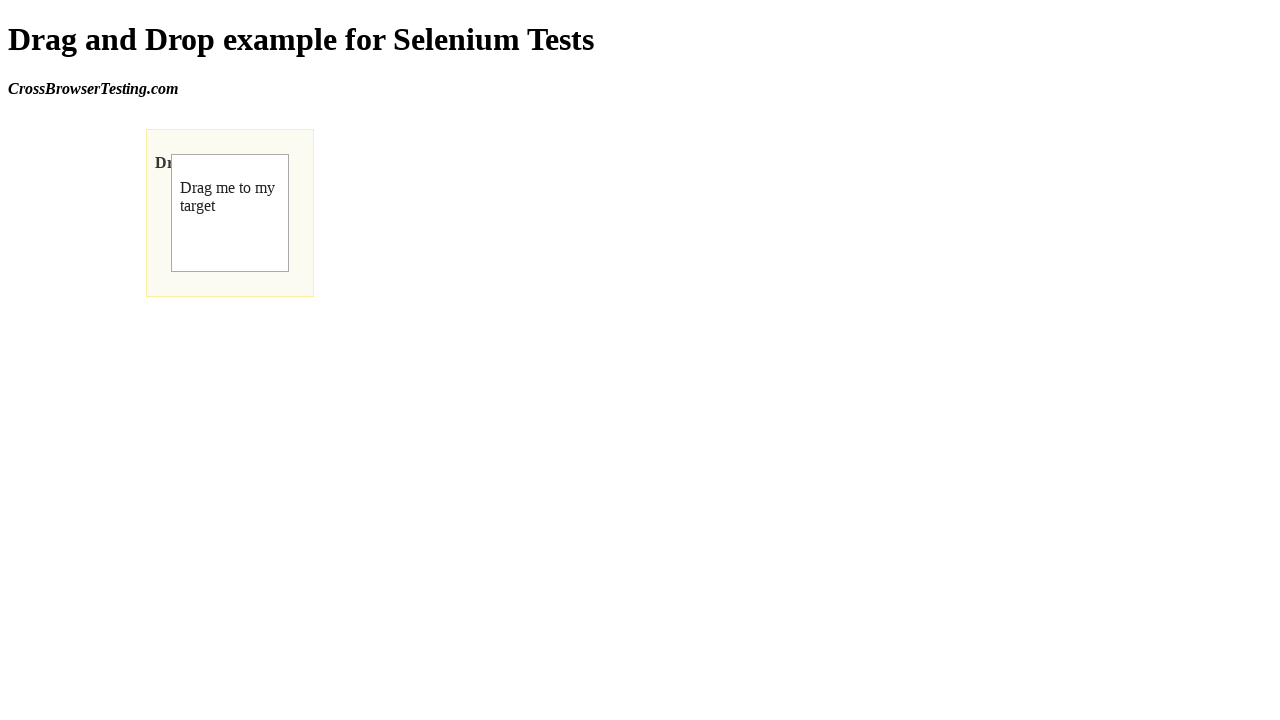